Tests dropdown menu functionality by clicking on a dropdown button and then selecting the Flipkart option from the dropdown menu

Starting URL: https://omayo.blogspot.com/

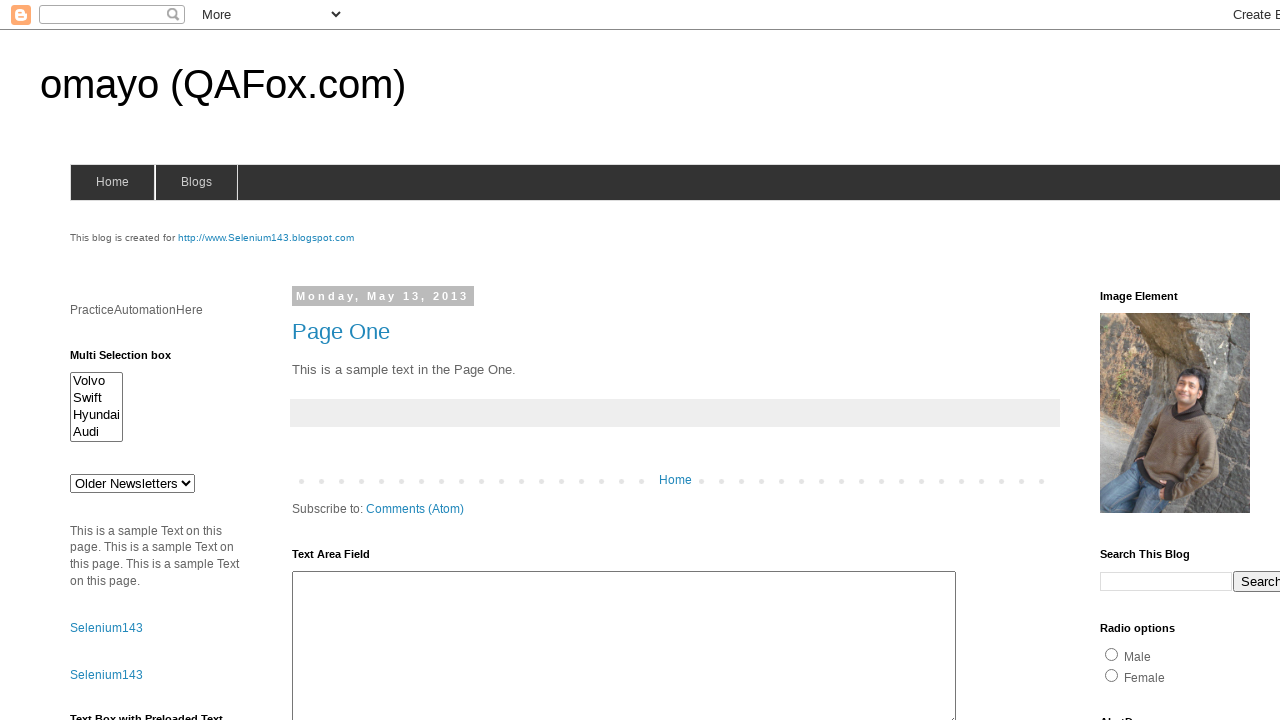

Dropdown button became visible
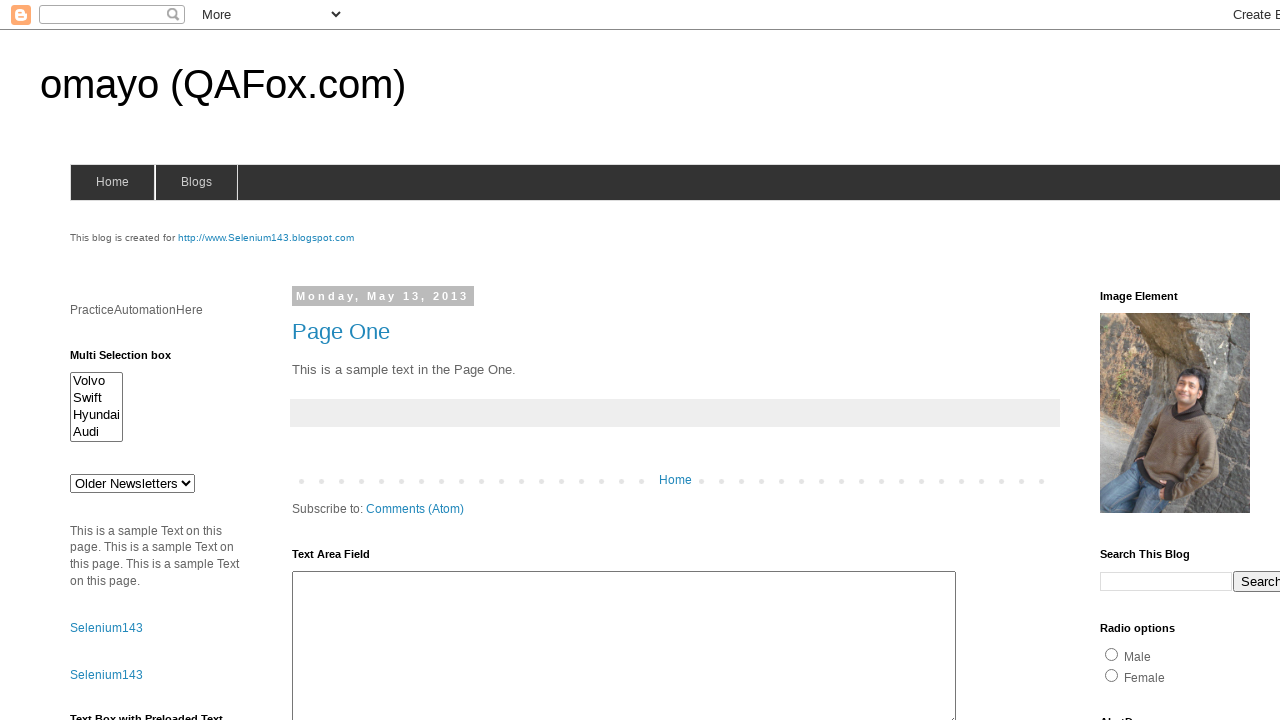

Clicked on dropdown button to open menu at (1227, 360) on .dropbtn
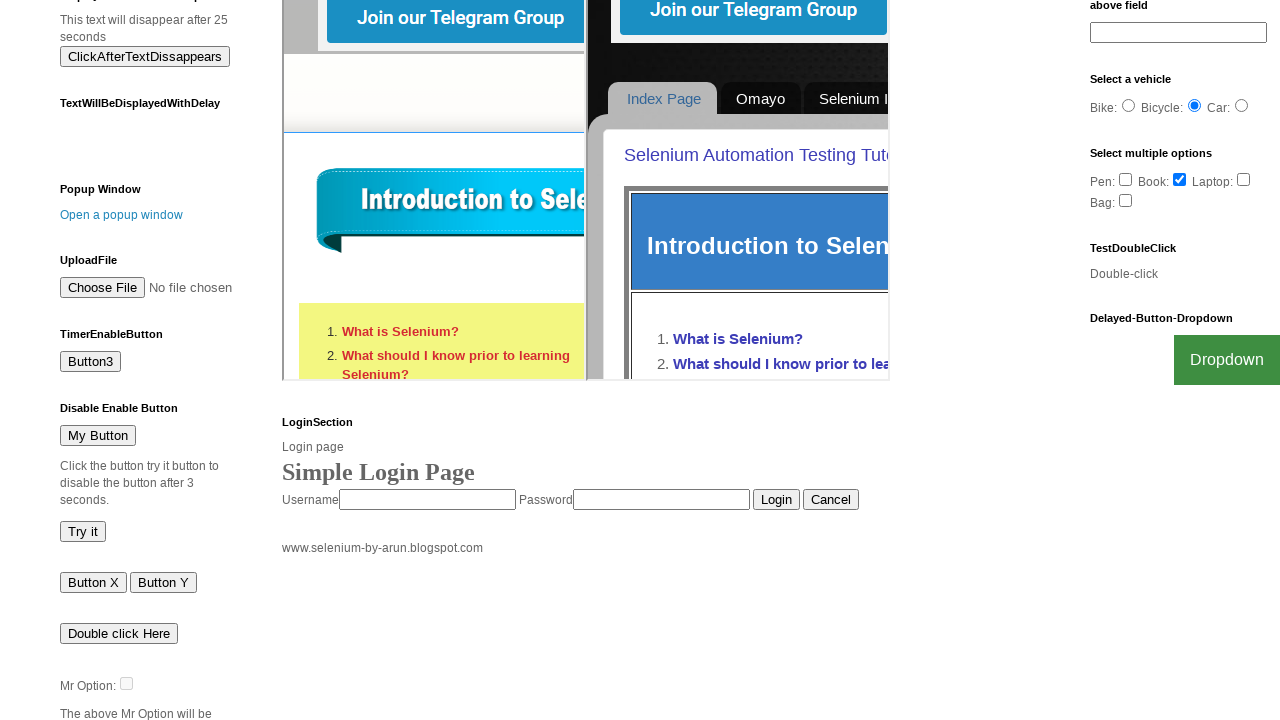

Flipkart option appeared in dropdown menu
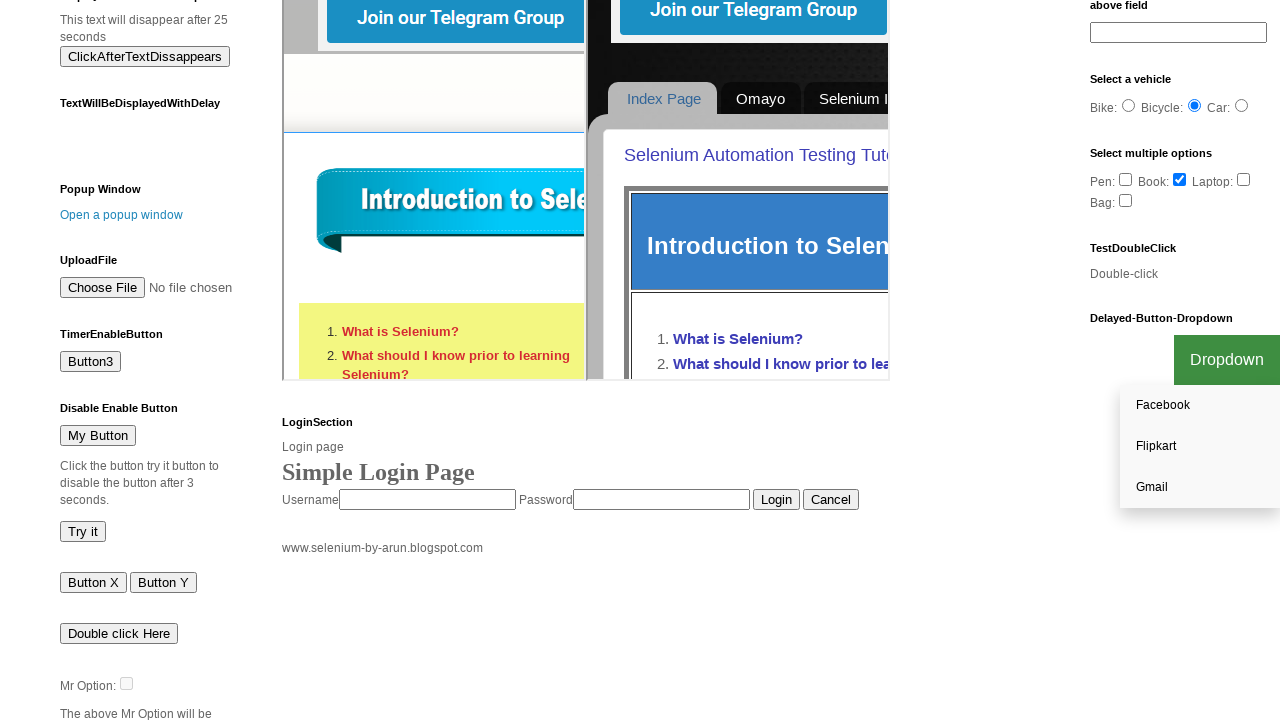

Selected Flipkart option from dropdown menu at (1200, 447) on a:text('Flipkart')
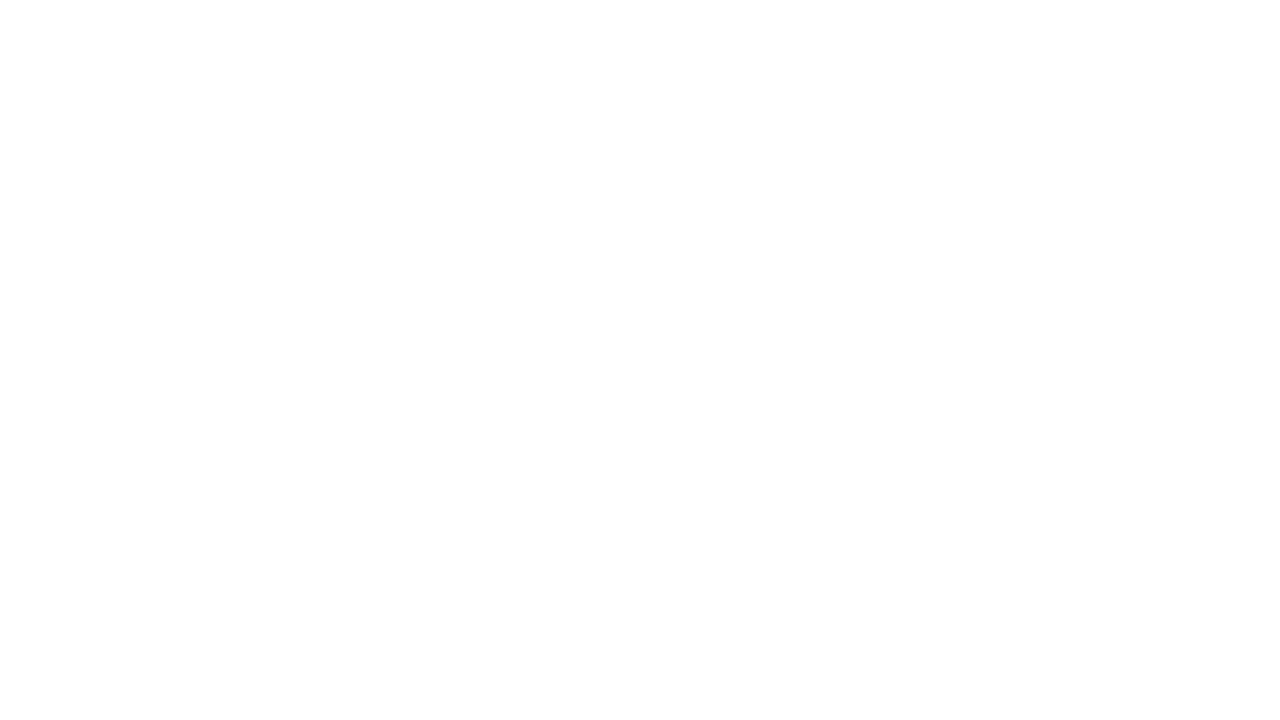

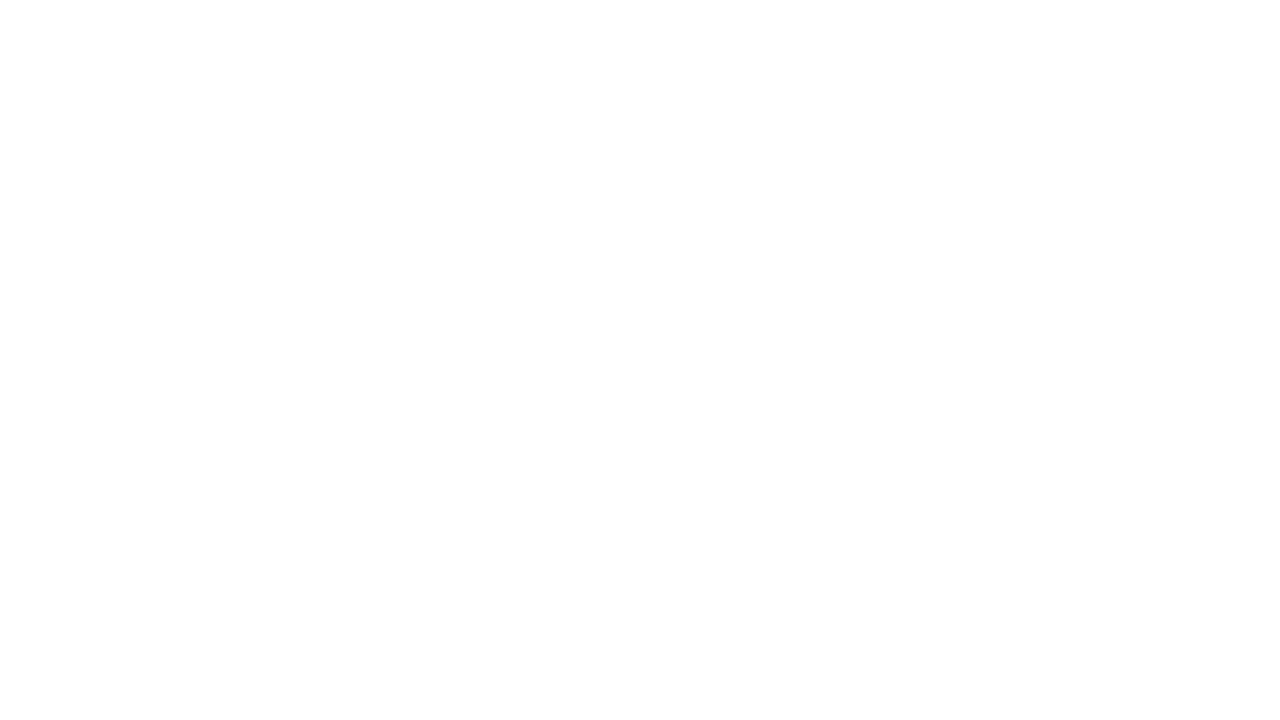